Tests the blood bank search functionality by selecting blood group, state, district, and tehsil, then submitting the search form

Starting URL: https://bloodbanktoday.com/

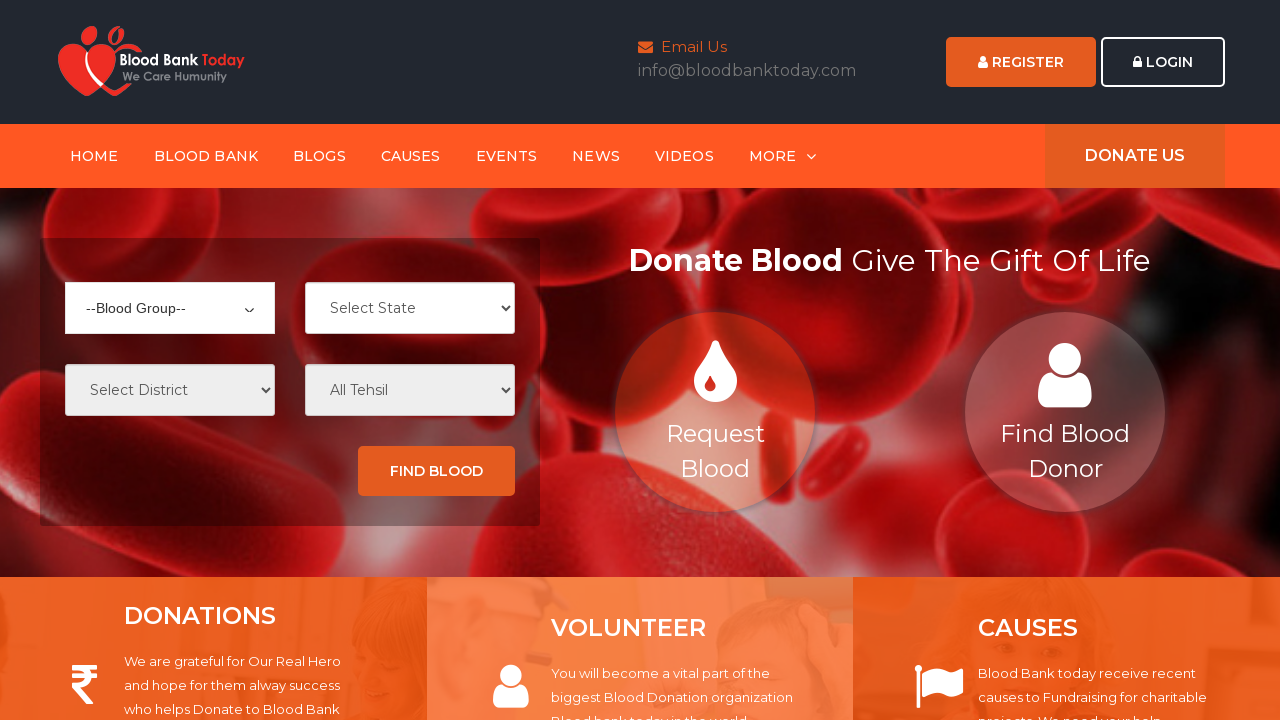

Navigated to Blood Bank Today homepage
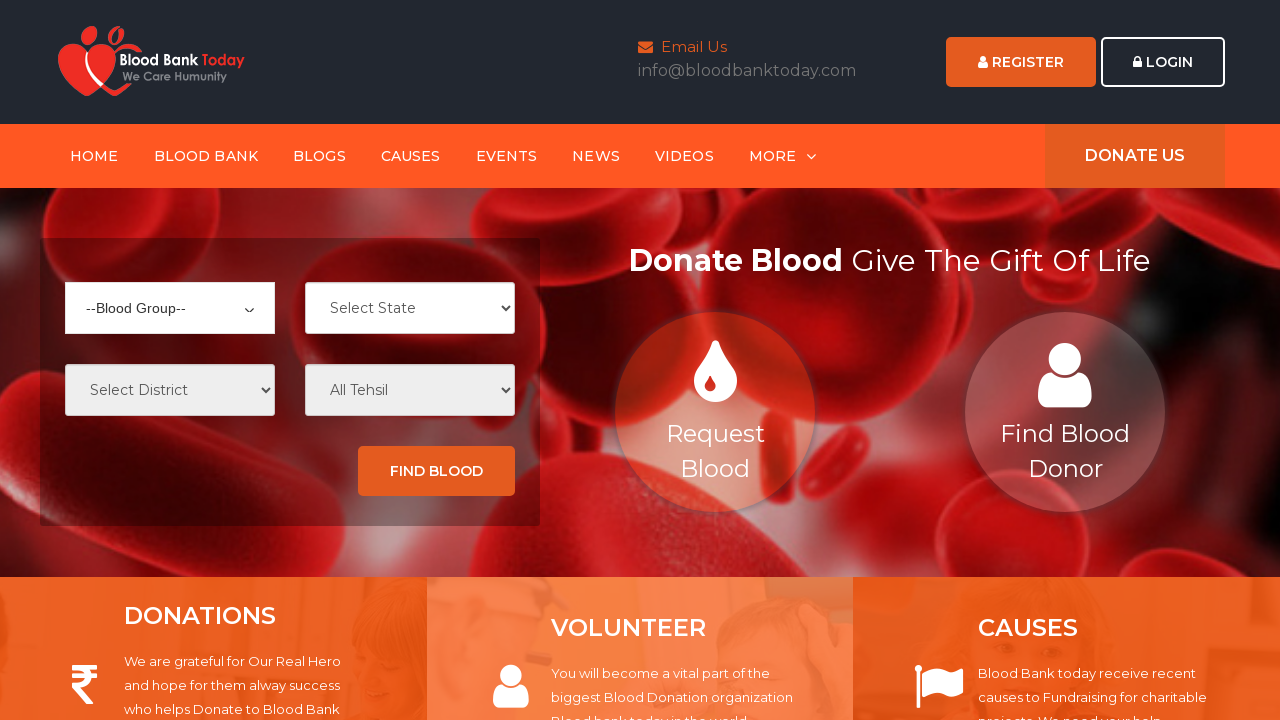

Clicked on blood group dropdown at (160, 308) on span[class='ui-selectmenu-text']
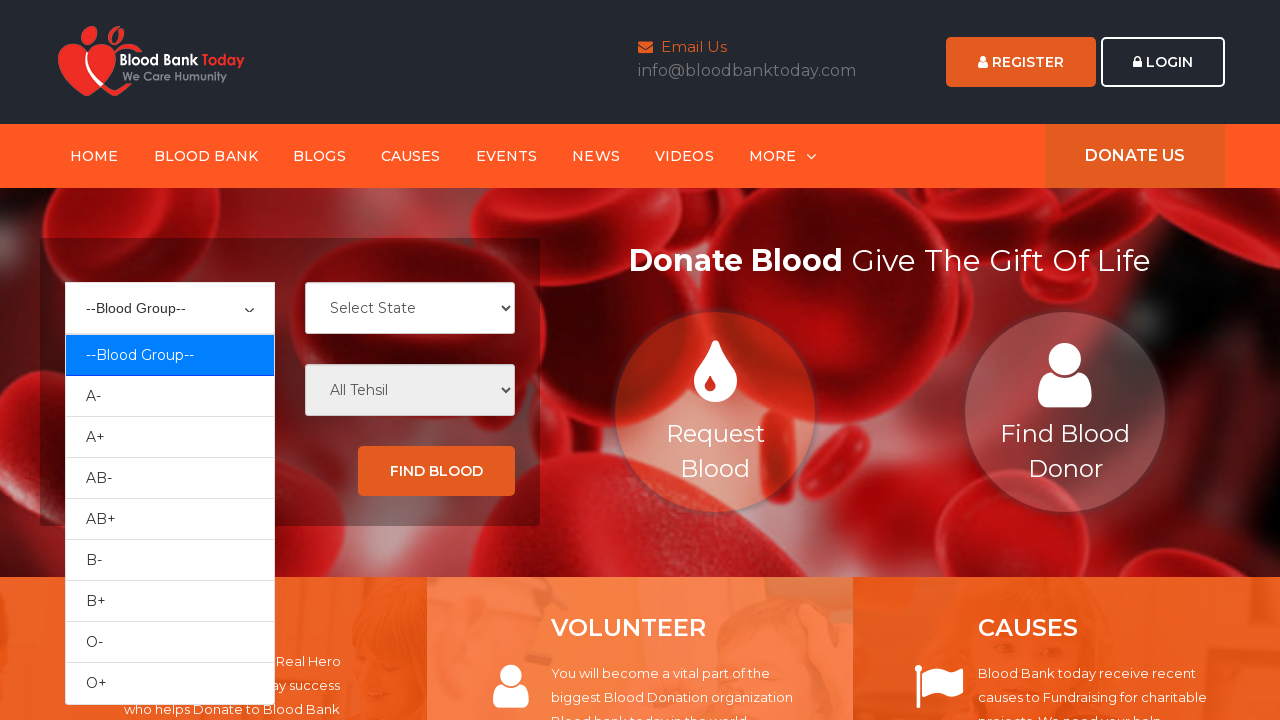

Selected blood group O+ at (170, 601) on xpath=//*[@id='ui-id-7']
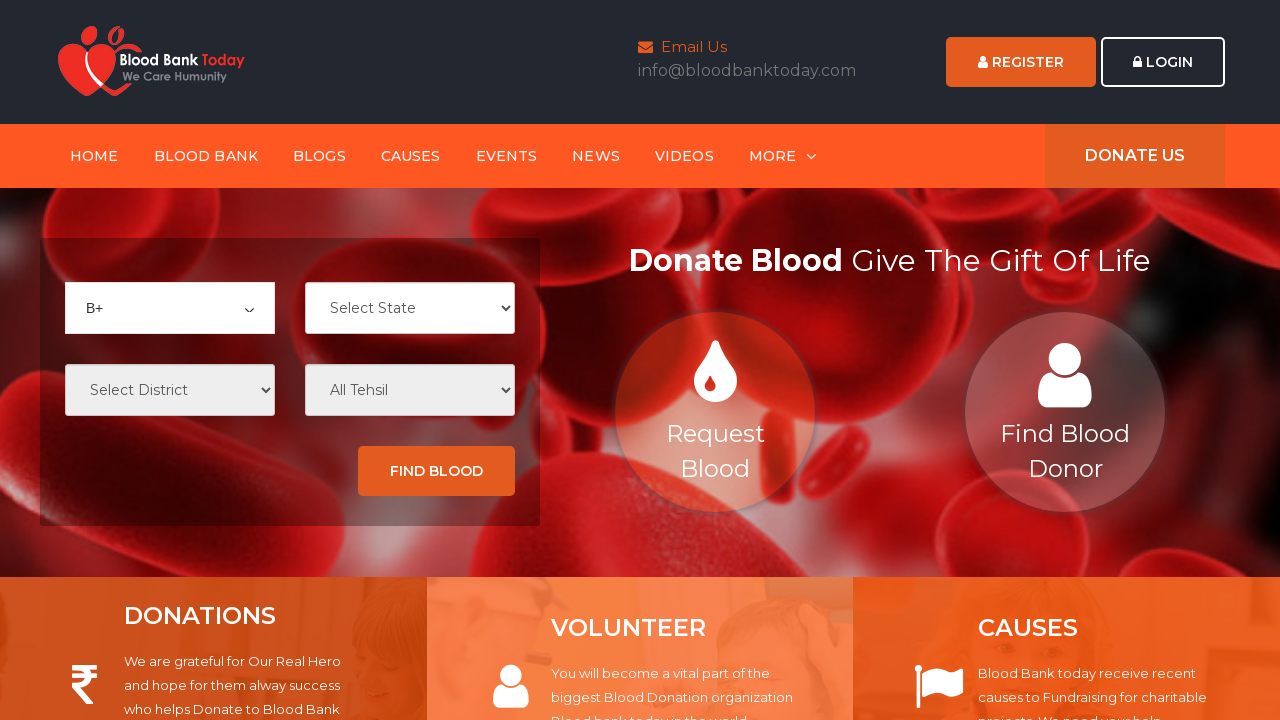

Selected state Maharashtra on //*[@id='ctl00_ContentPlaceHolder1_cboState']
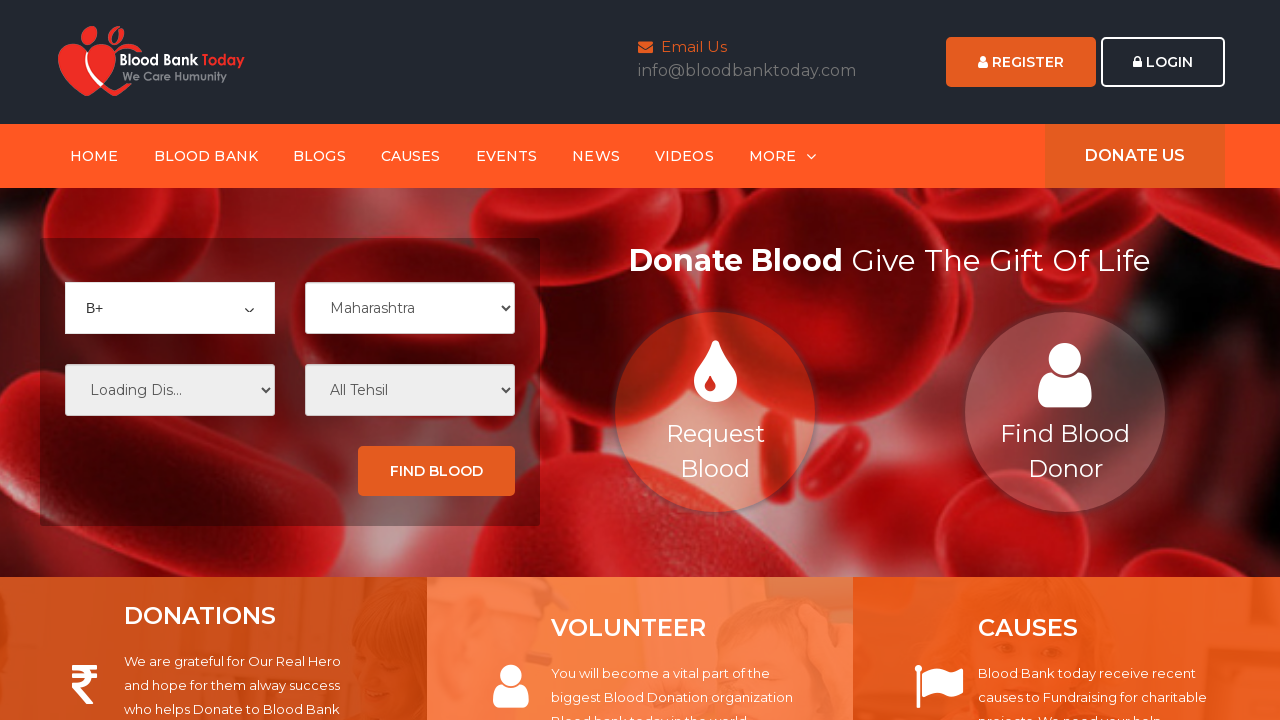

Selected district Pune on //*[@id='ctl00_ContentPlaceHolder1_cboCity']
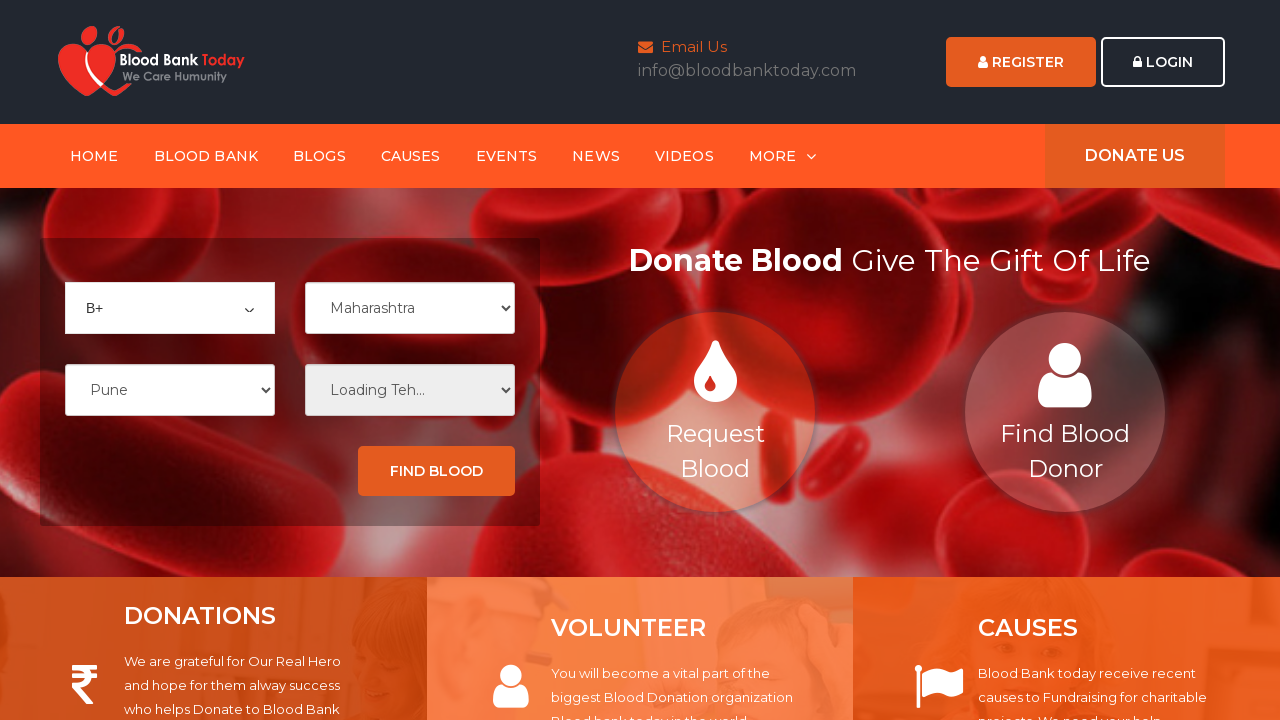

Selected tehsil Pune City on //*[@id='ctl00_ContentPlaceHolder1_cboTeh']
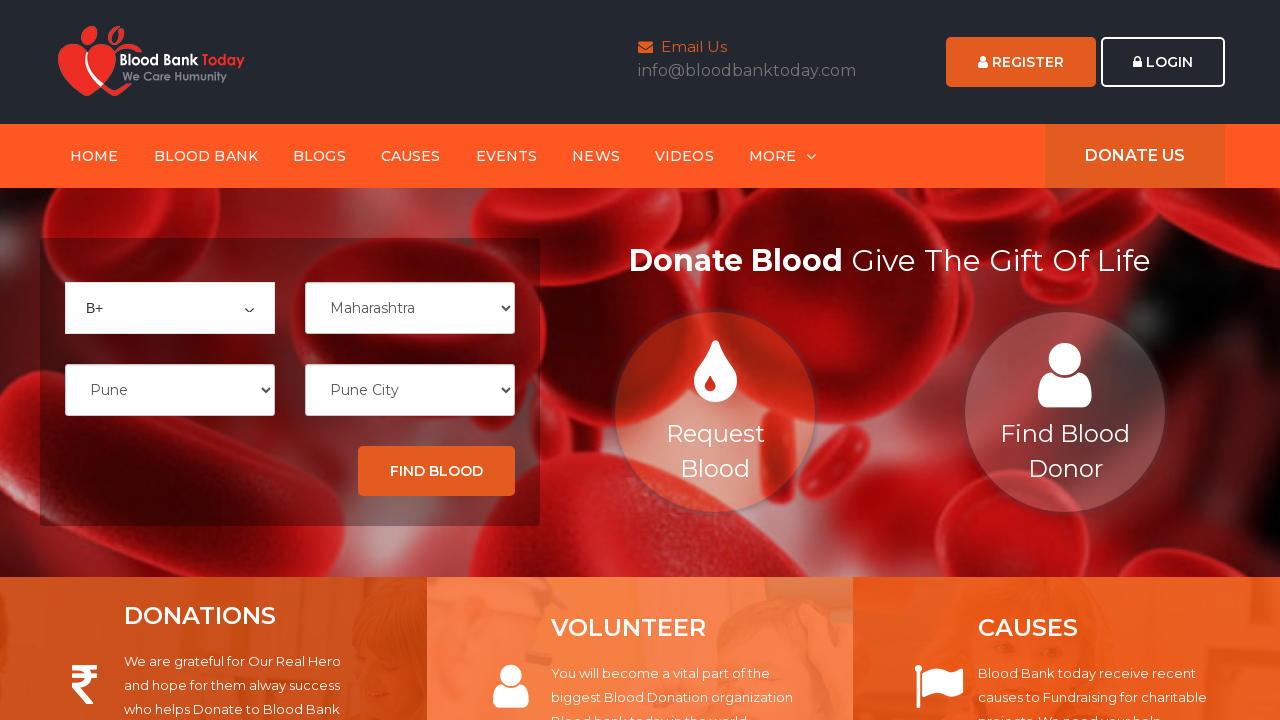

Clicked Find Blood button to submit search at (436, 471) on xpath=//*[@id='ctl00_ContentPlaceHolder1_btnSave']
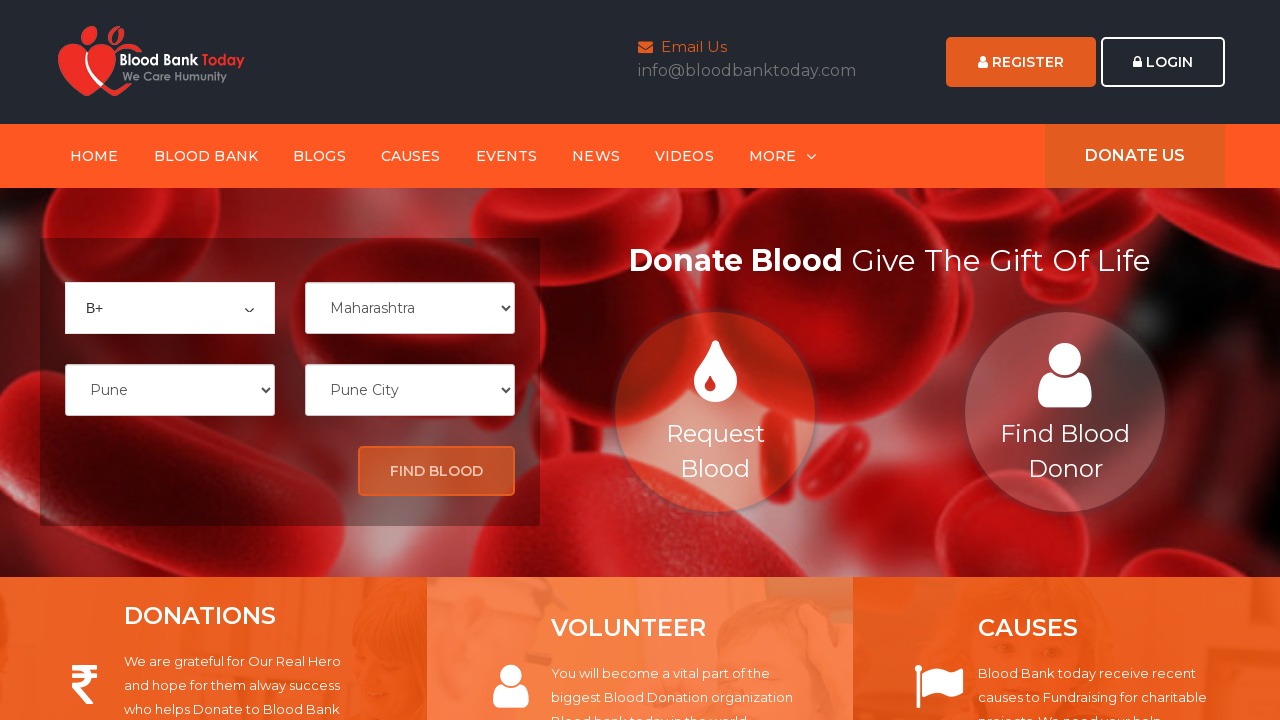

Blood bank search results loaded
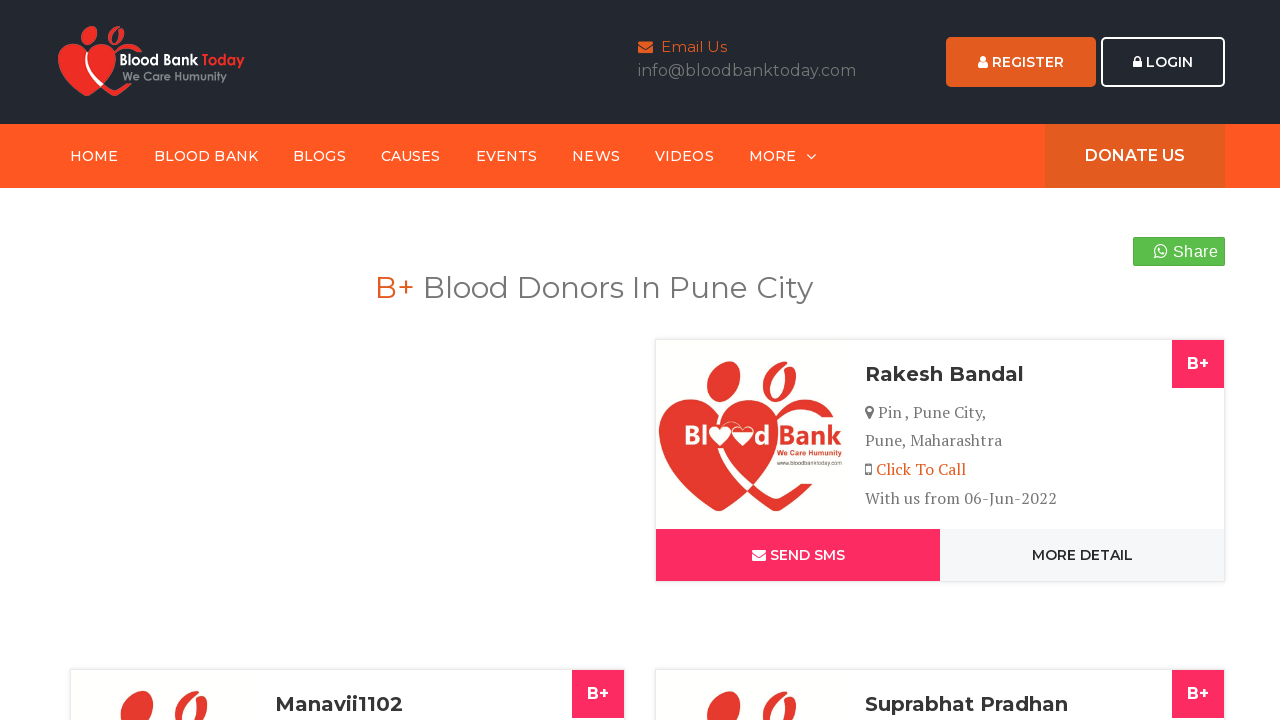

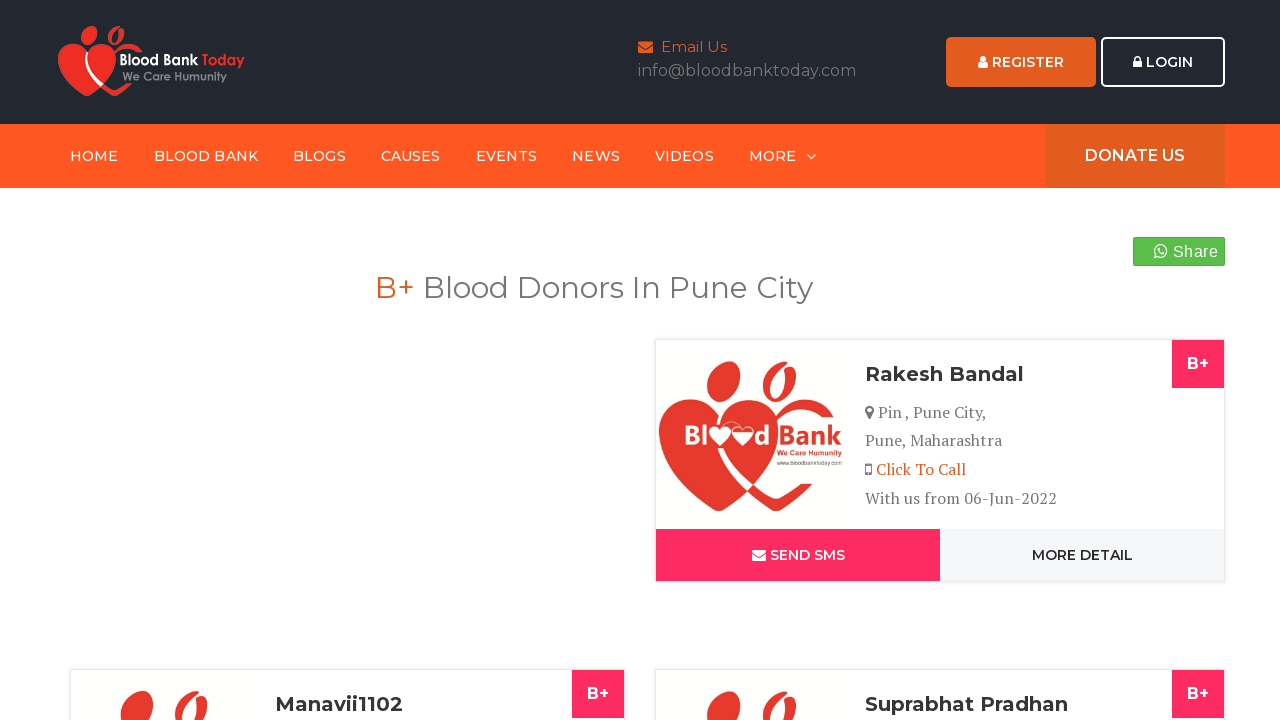